Tests the home page by verifying spotlight images exist, checking for a "Join Us" link, clicking it, and verifying the signup wizard page loads correctly.

Starting URL: https://benjaminatedu.github.io/cse270-teton/index.html

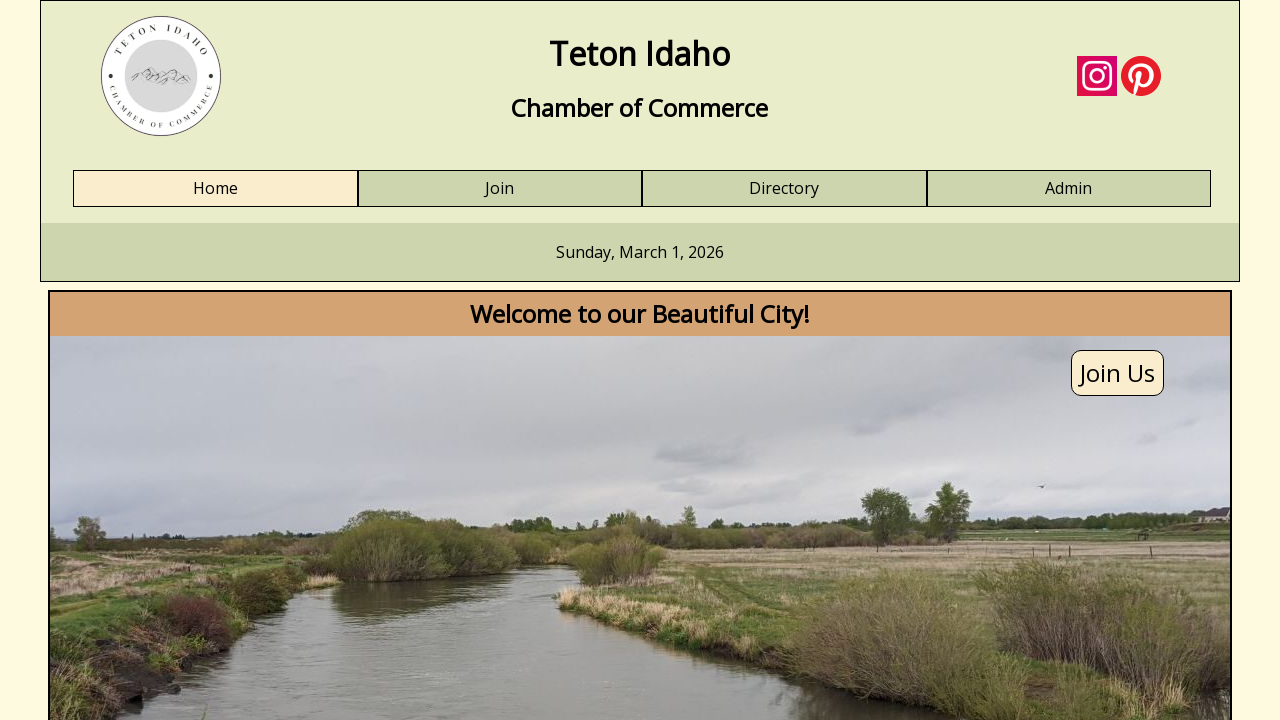

Waited for spotlight1 centered image to load
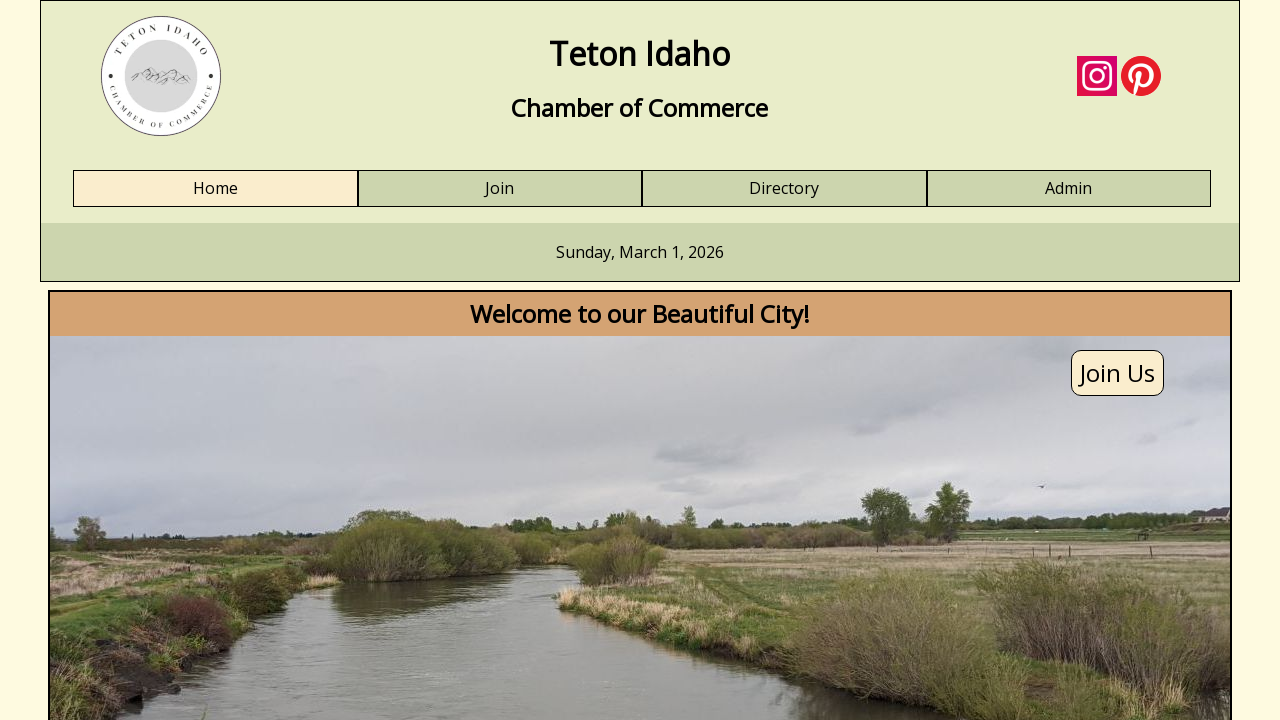

Waited for spotlight2 centered image to load
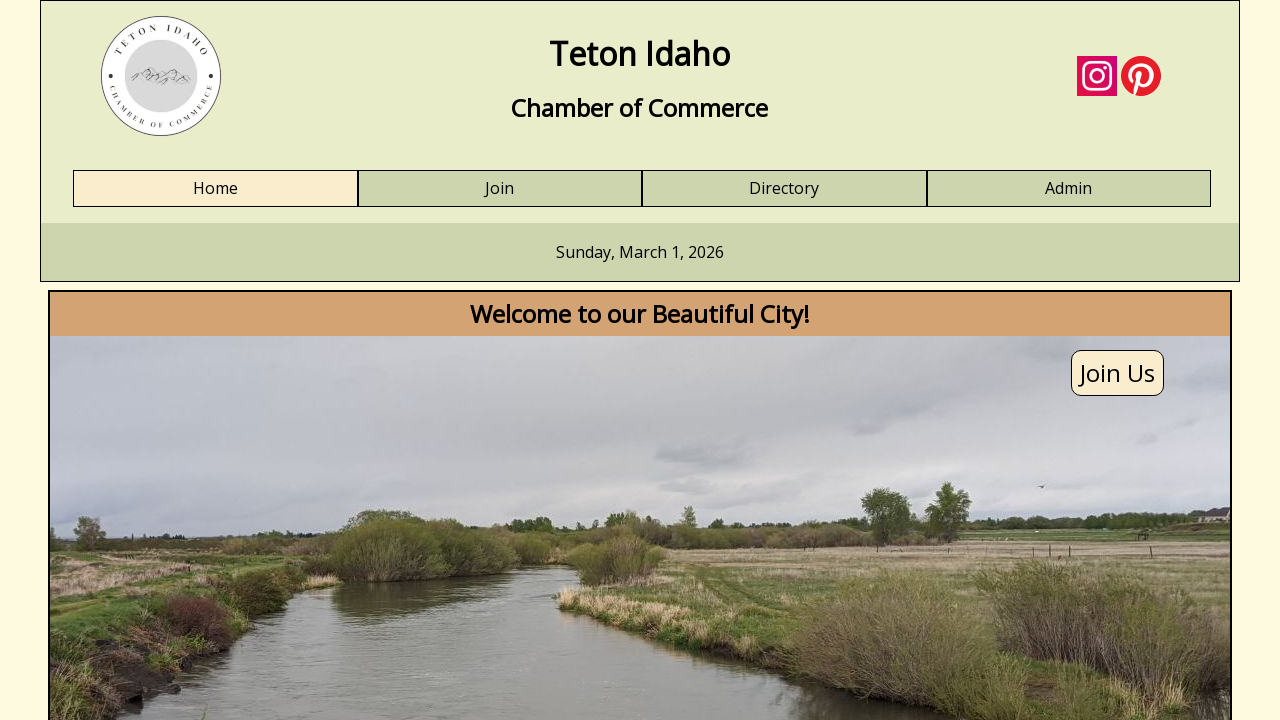

Clicked 'Join Us' link at (1118, 373) on text=Join Us
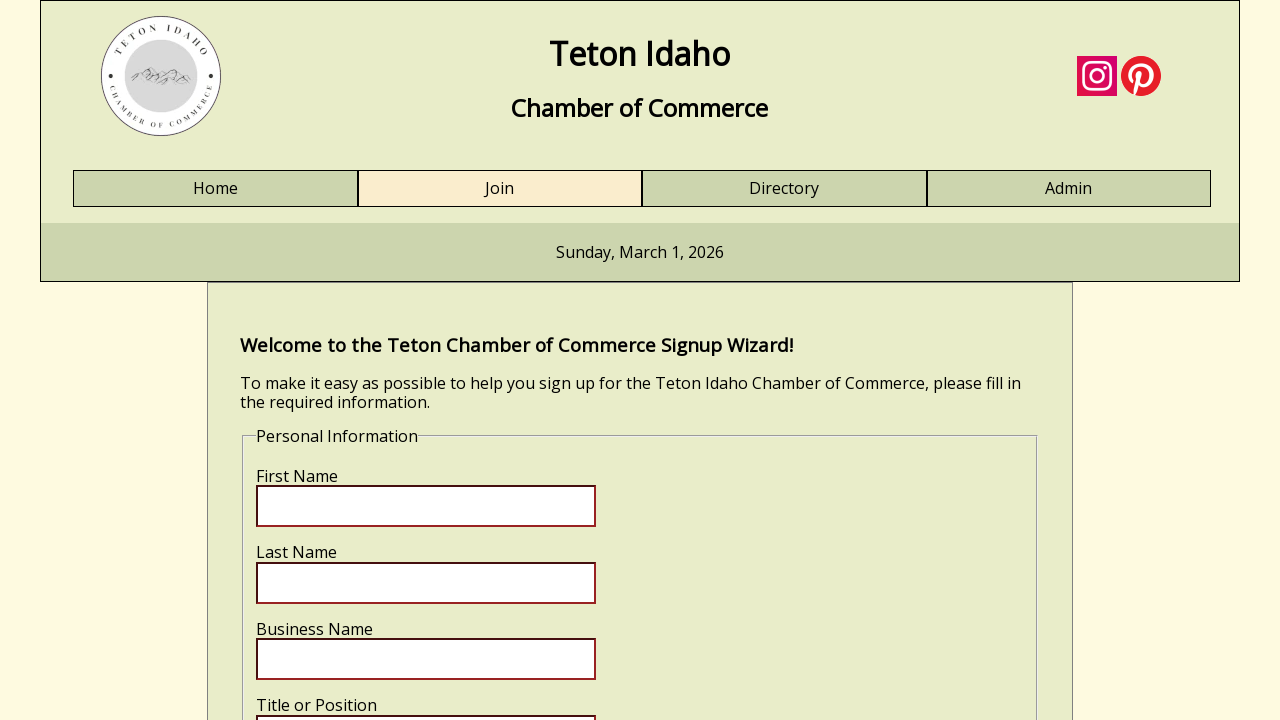

Signup wizard page loaded and heading appeared
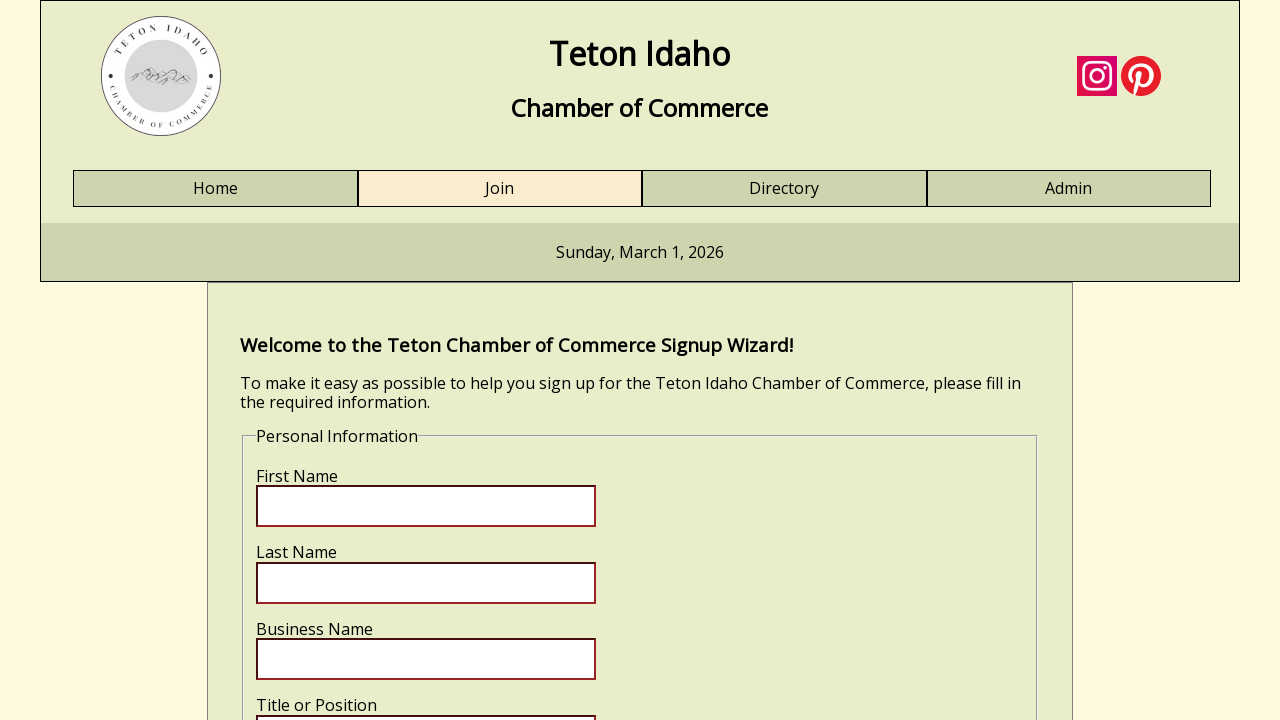

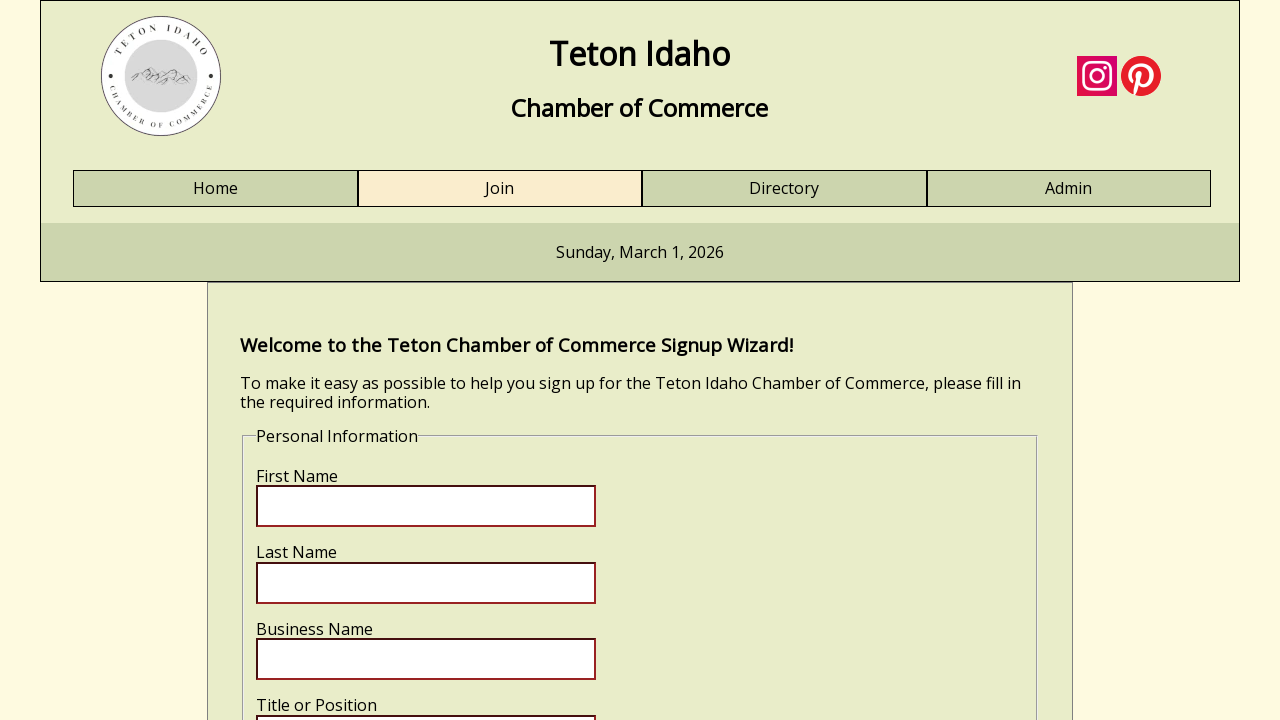